Tests drag and drop functionality on jQuery UI demo page by dragging an element and dropping it onto a target

Starting URL: https://www.jqueryui.com/

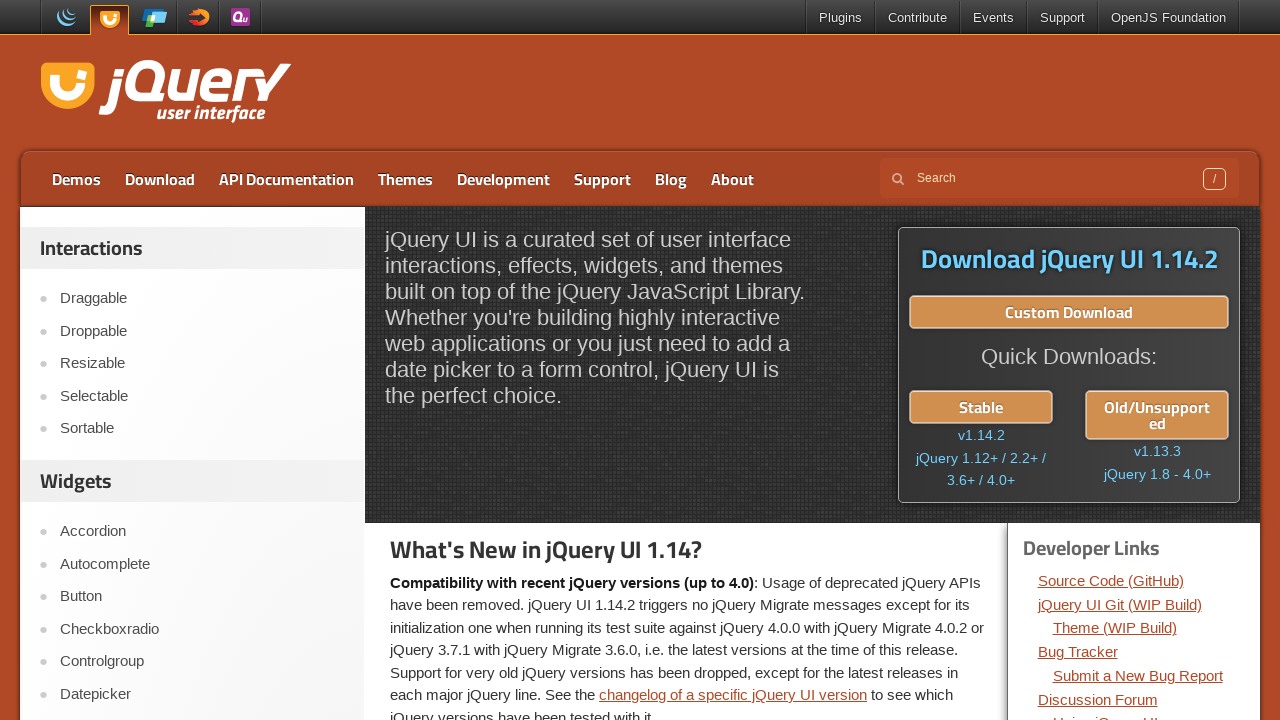

Clicked on Droppable link to navigate to the demo at (202, 331) on text=Droppable
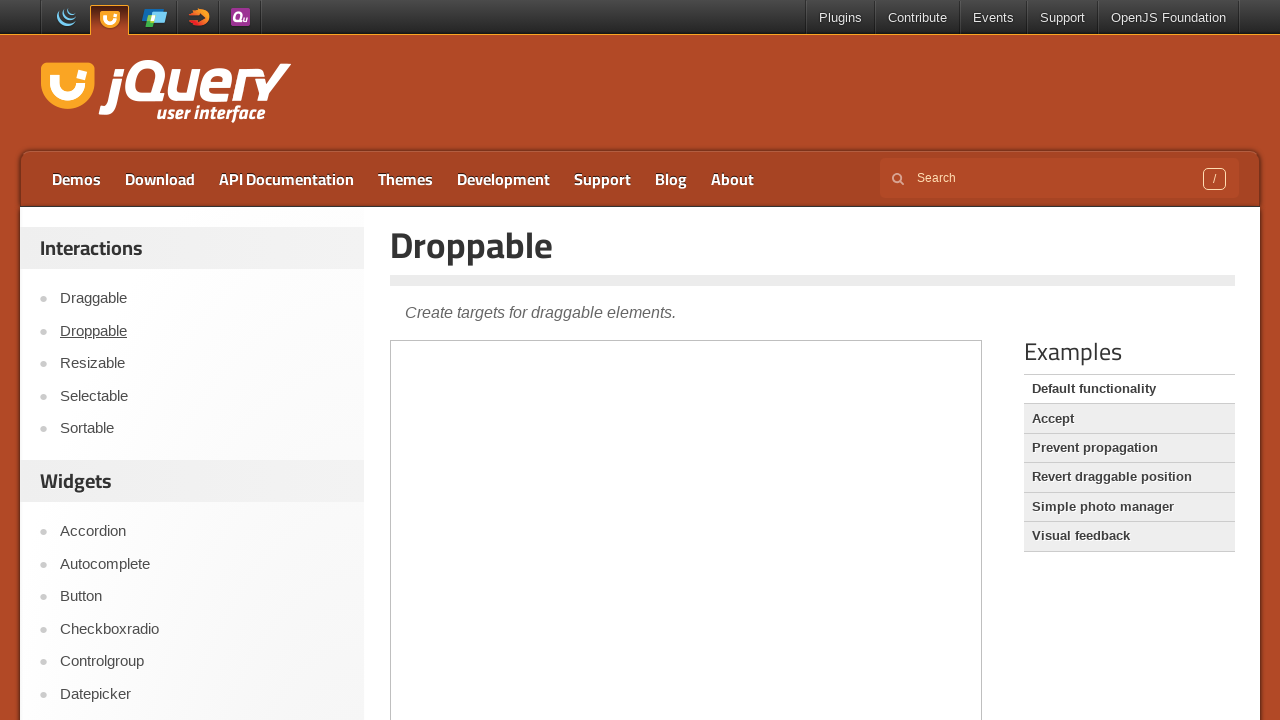

Located the iframe containing the drag and drop demo
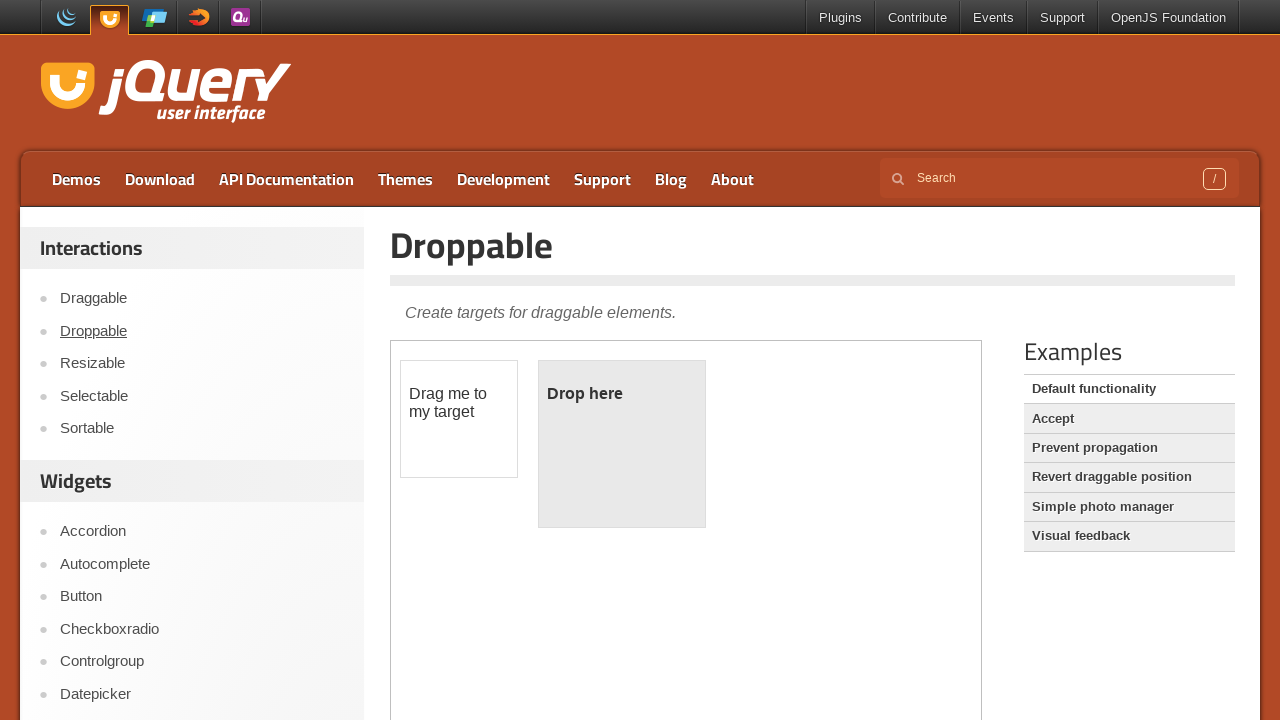

Located the draggable element
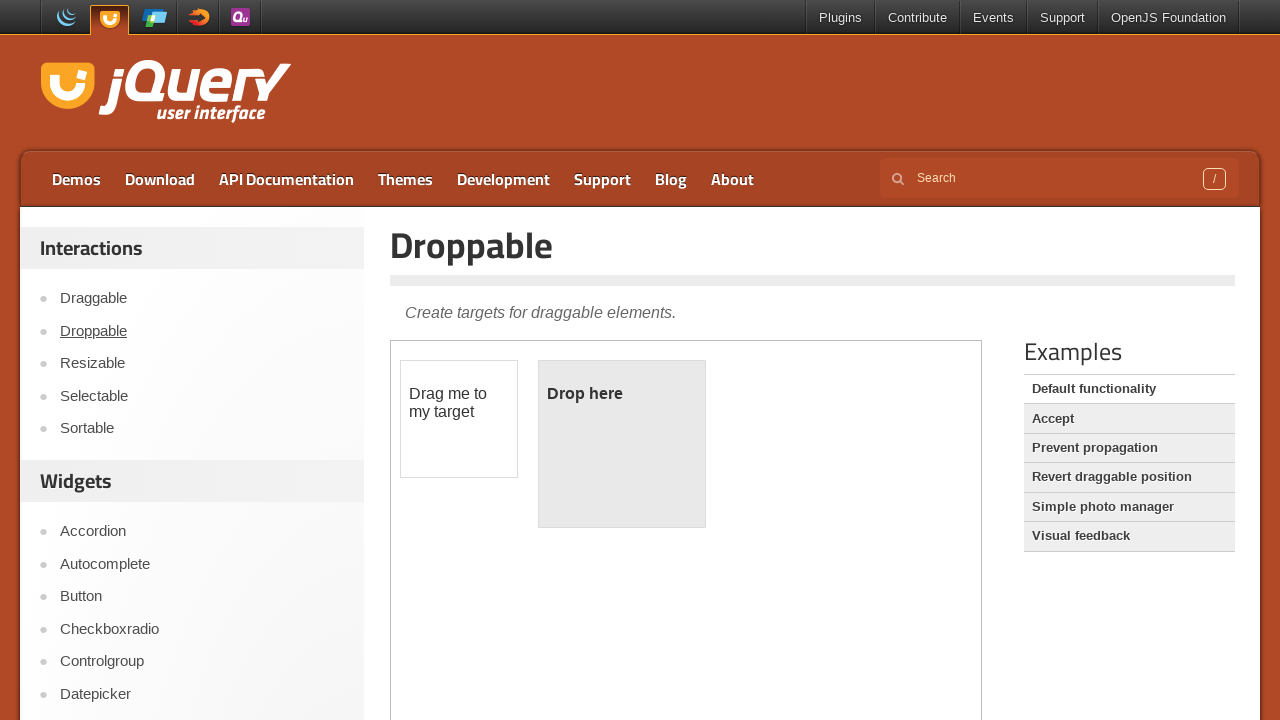

Located the droppable target element
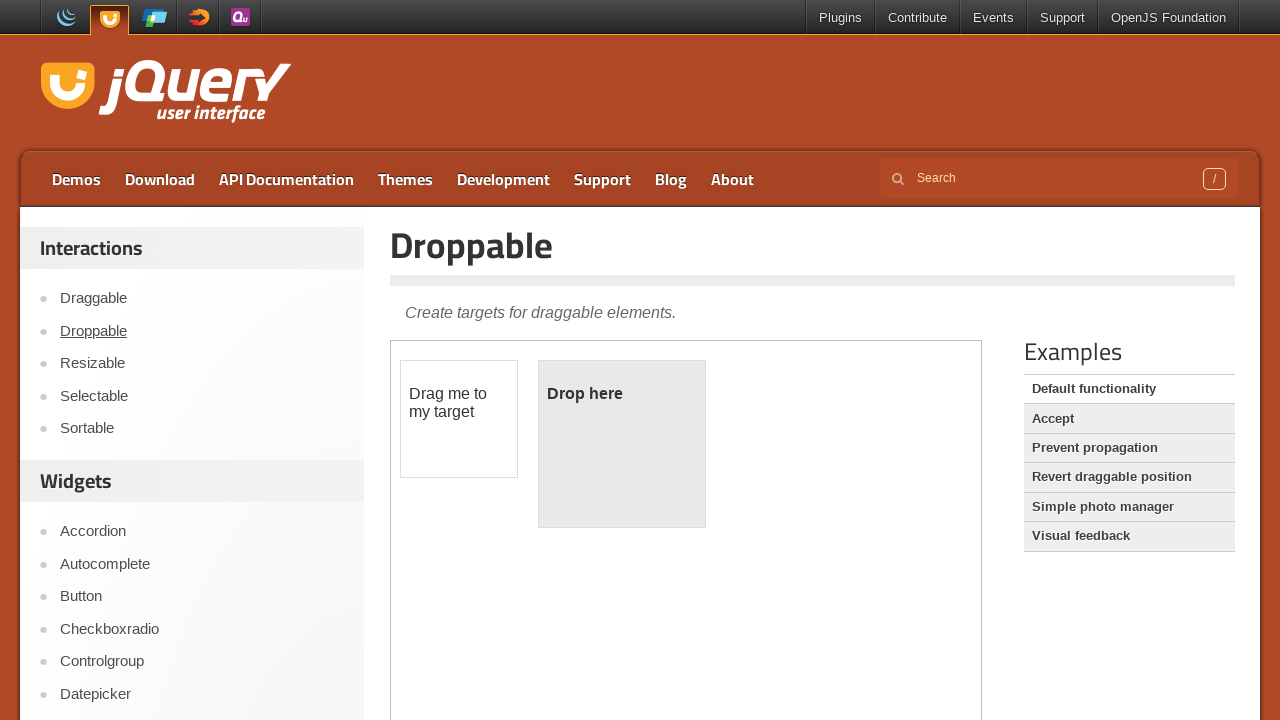

Dragged the draggable element and dropped it onto the droppable target at (622, 444)
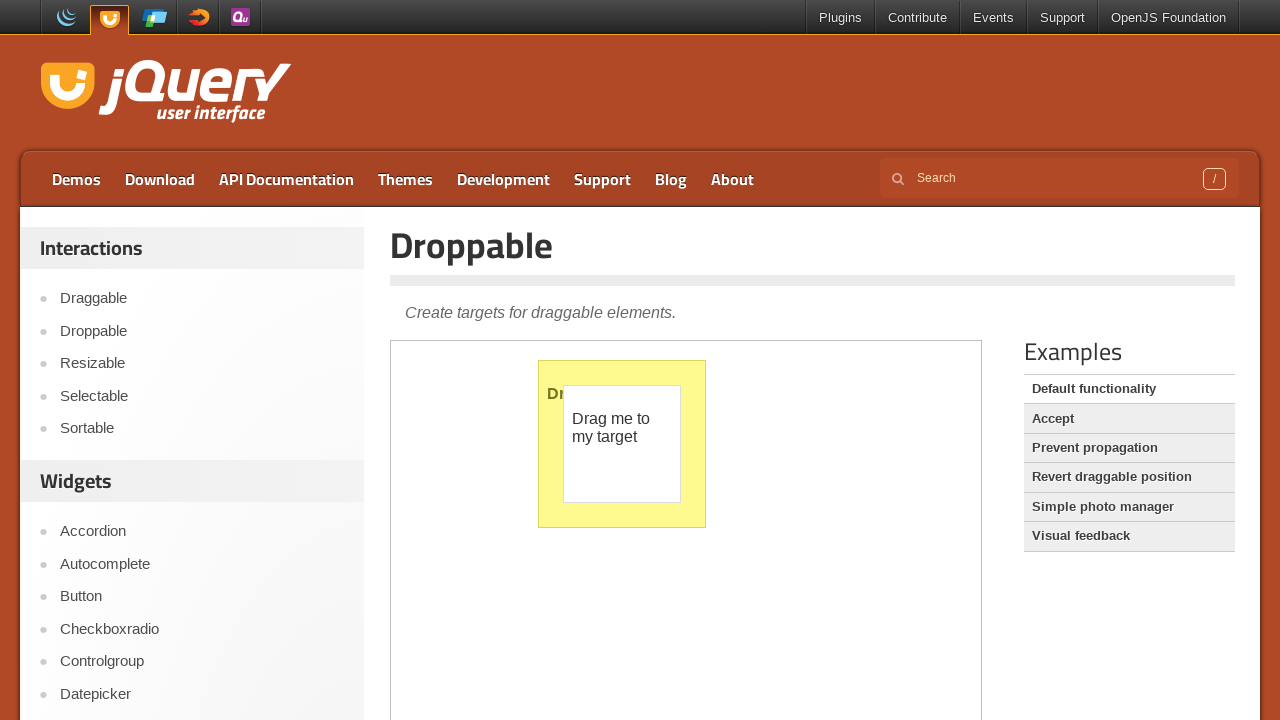

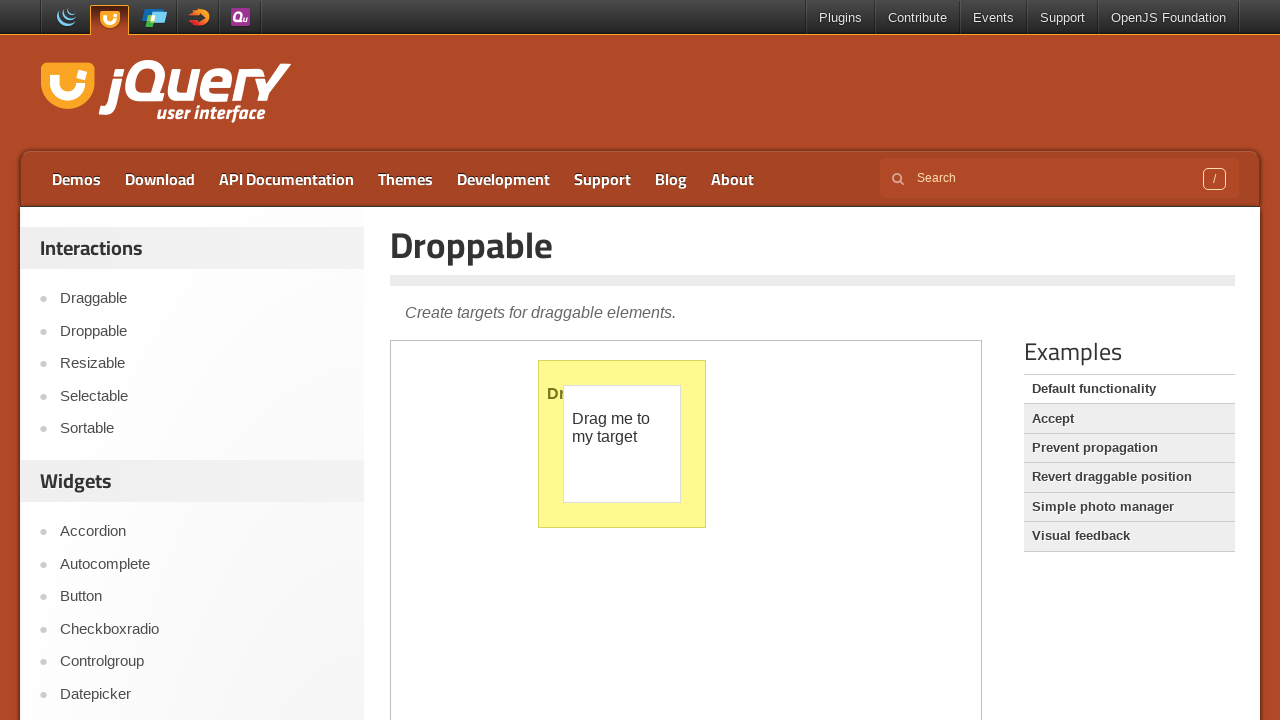